Tests JavaScript Prompt dialog by clicking the prompt button and dismissing it (Cancel case)

Starting URL: http://the-internet.herokuapp.com/javascript_alerts

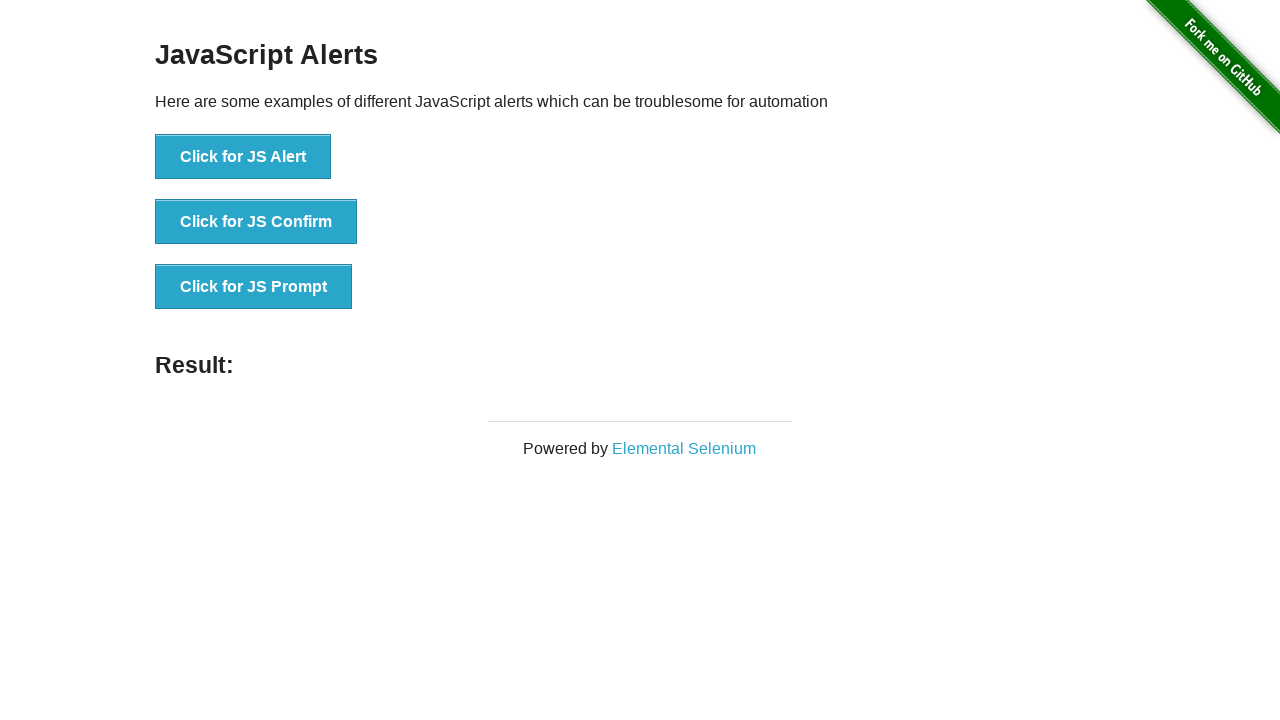

Set up dialog handler to dismiss prompts
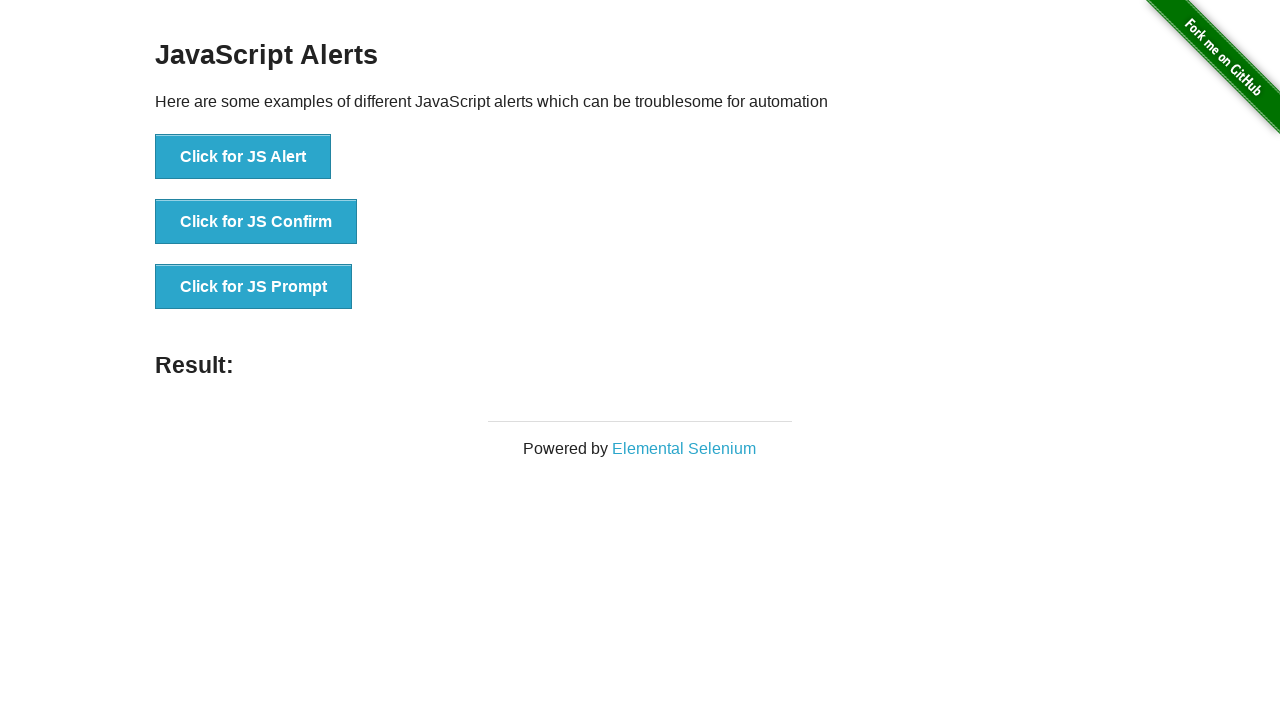

Clicked the JavaScript Prompt button at (254, 287) on xpath=//button[@onclick='jsPrompt()']
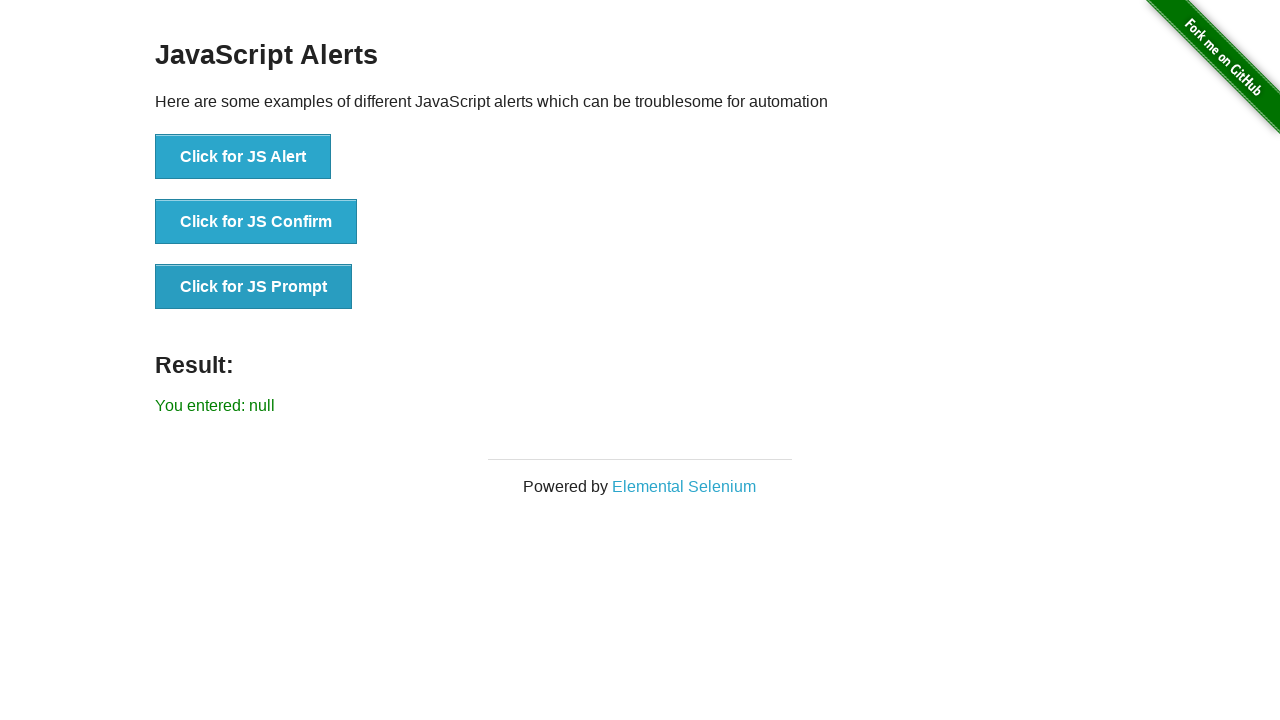

Result element appeared after dismissing prompt dialog
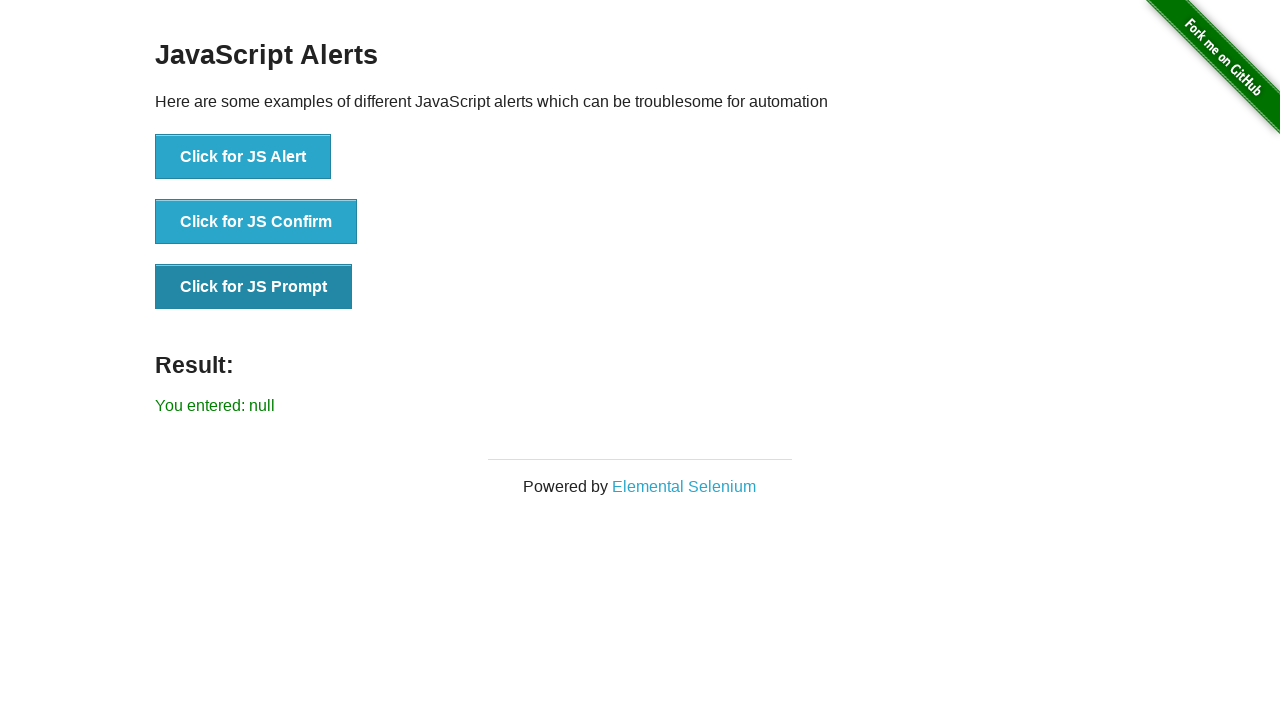

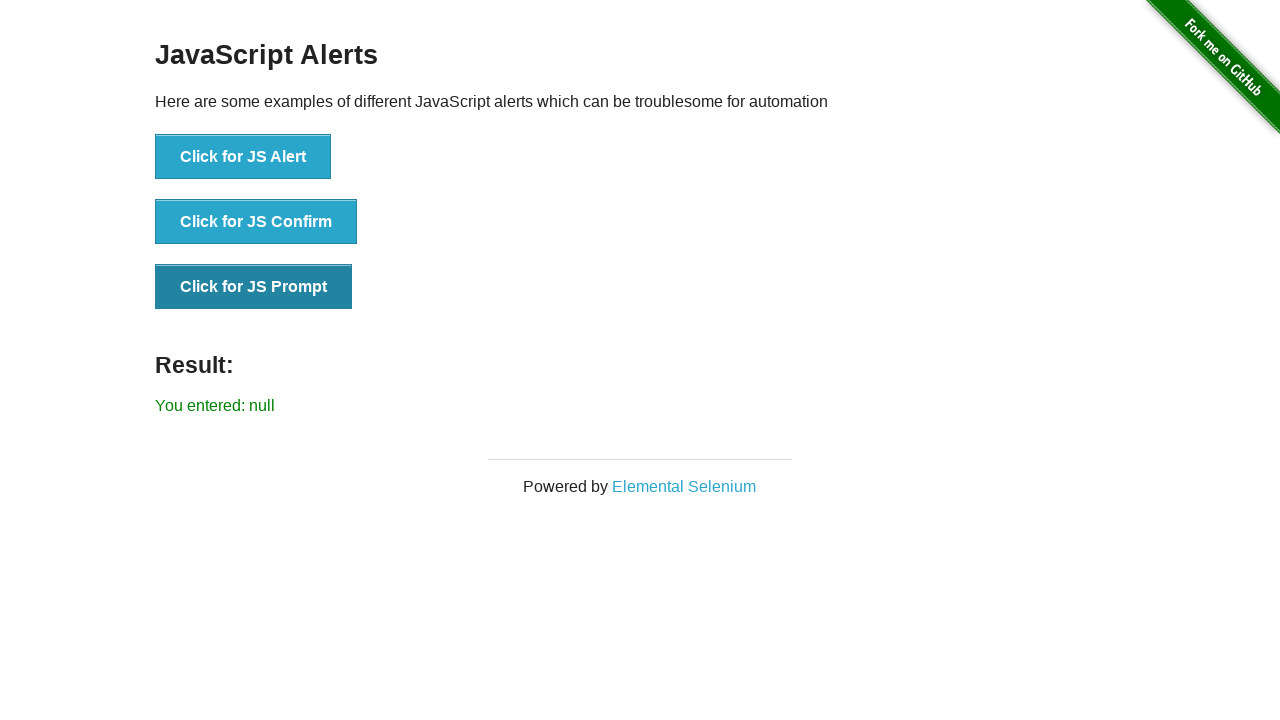